Tests the text box form on DemoQA by filling in a full name field and clicking the submit button to verify form submission functionality.

Starting URL: https://demoqa.com/text-box

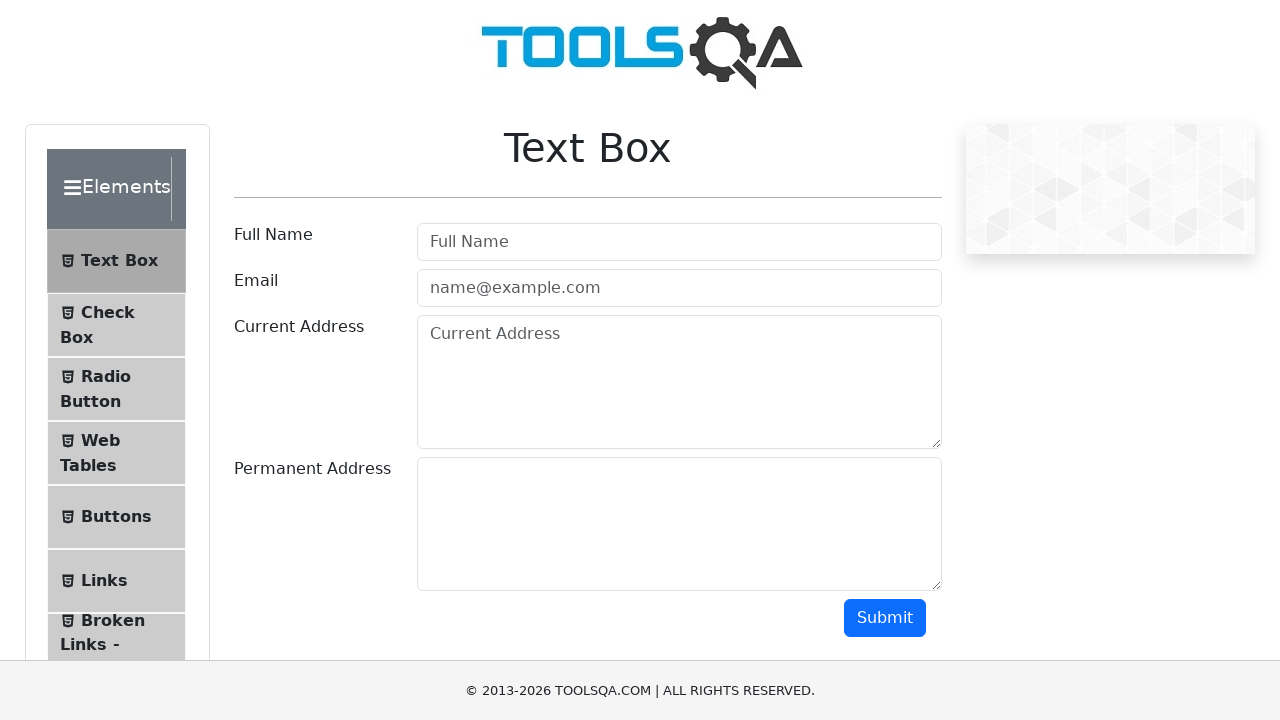

Filled full name field with 'Jyoti' on #userName
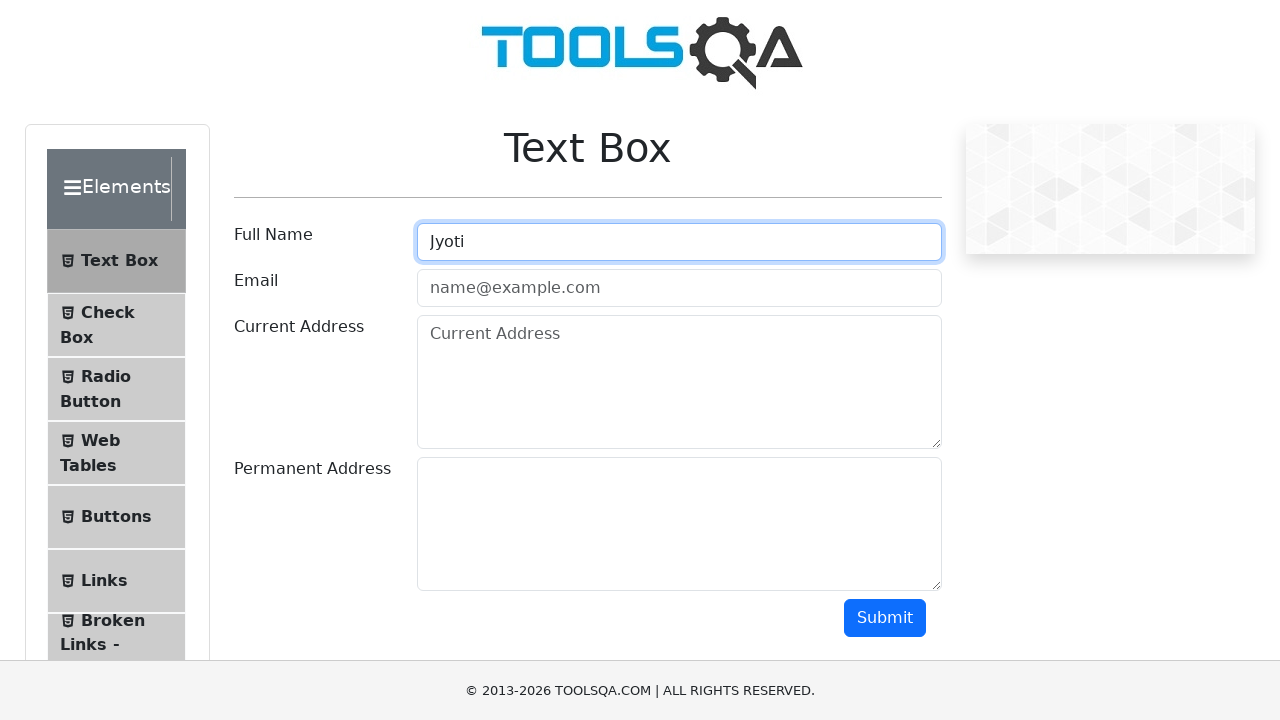

Clicked submit button to submit form at (885, 618) on button#submit
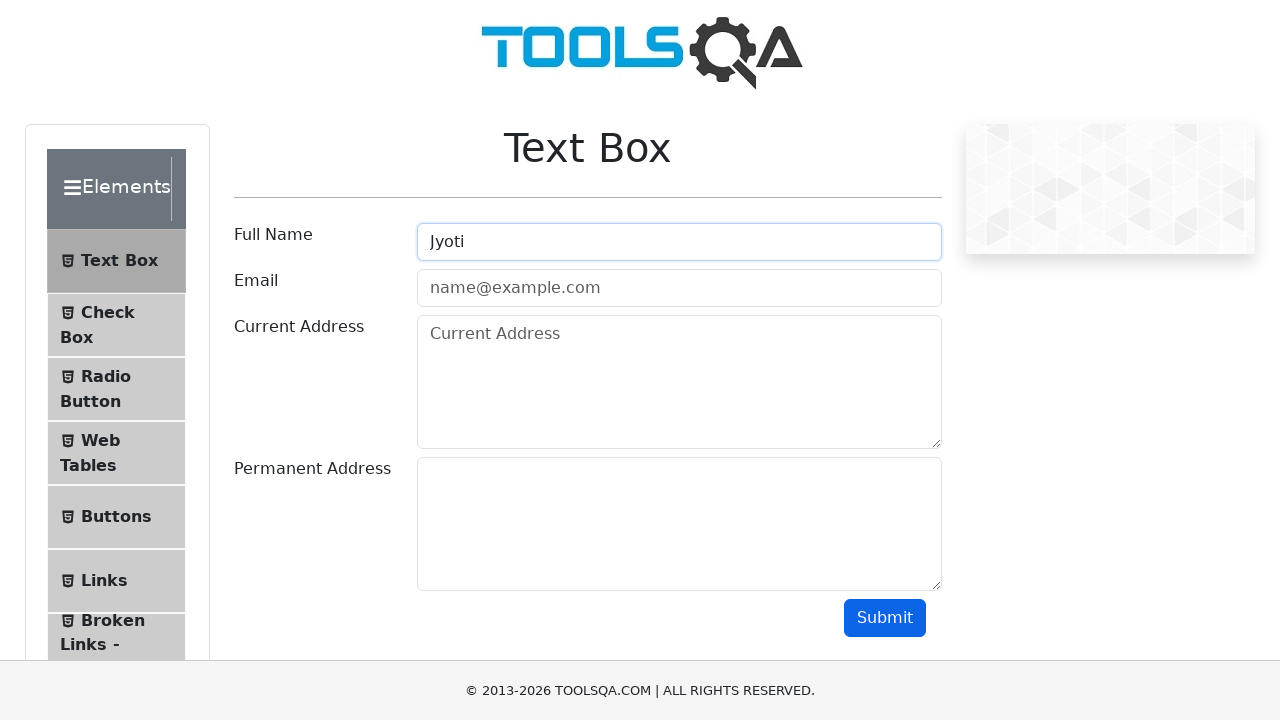

Form submission confirmed with output display
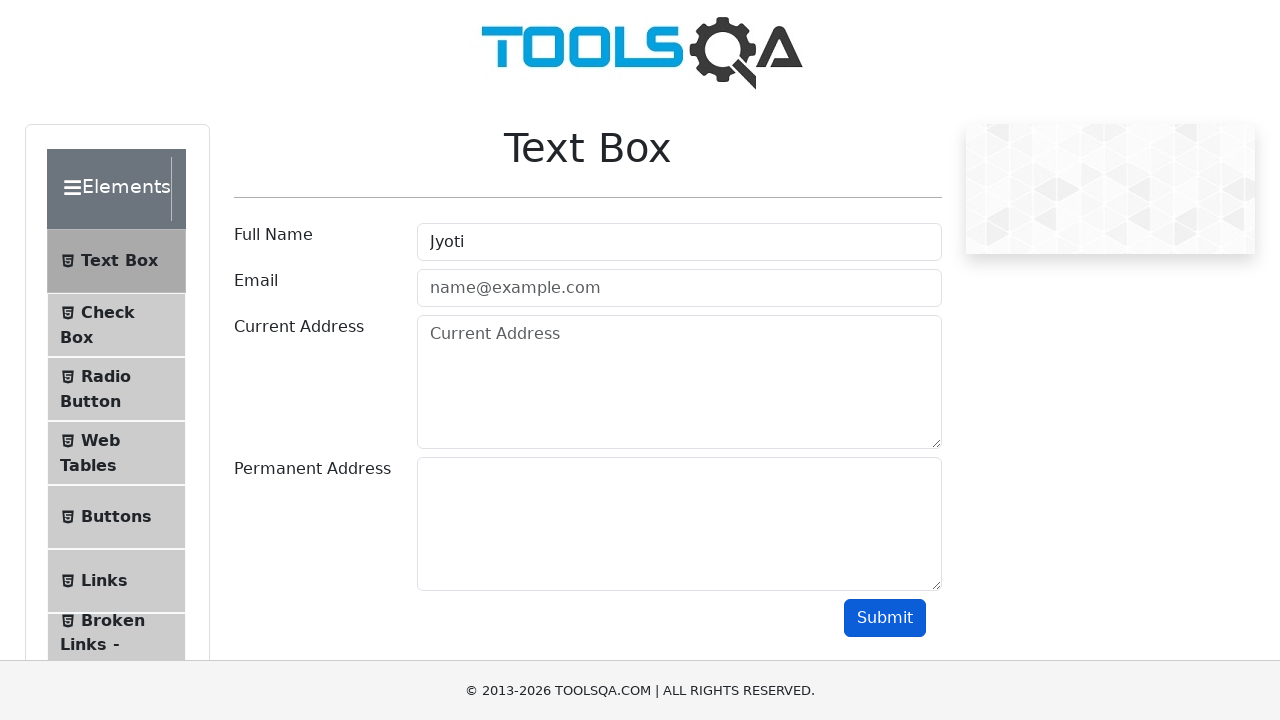

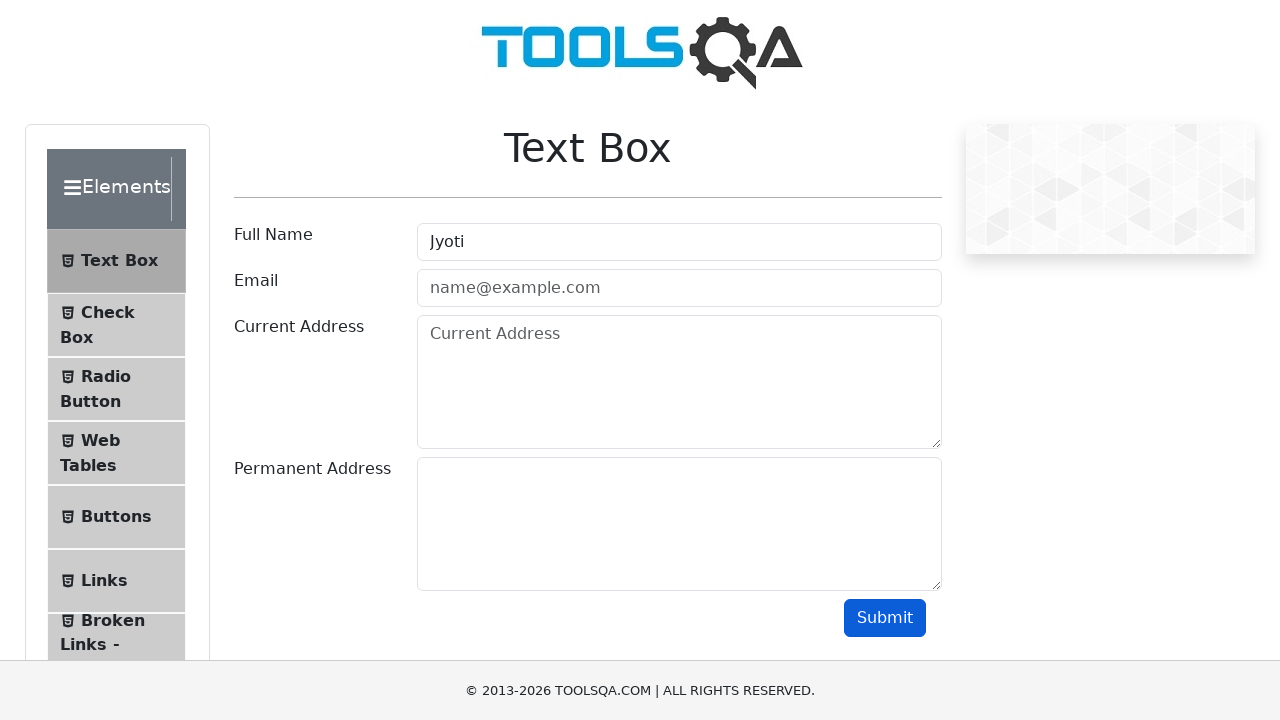